Tests the drag and drop slider functionality by navigating to the Drag & Drop Sliders section and dragging a slider element to change its value from the default of 15.

Starting URL: https://www.lambdatest.com/selenium-playground/

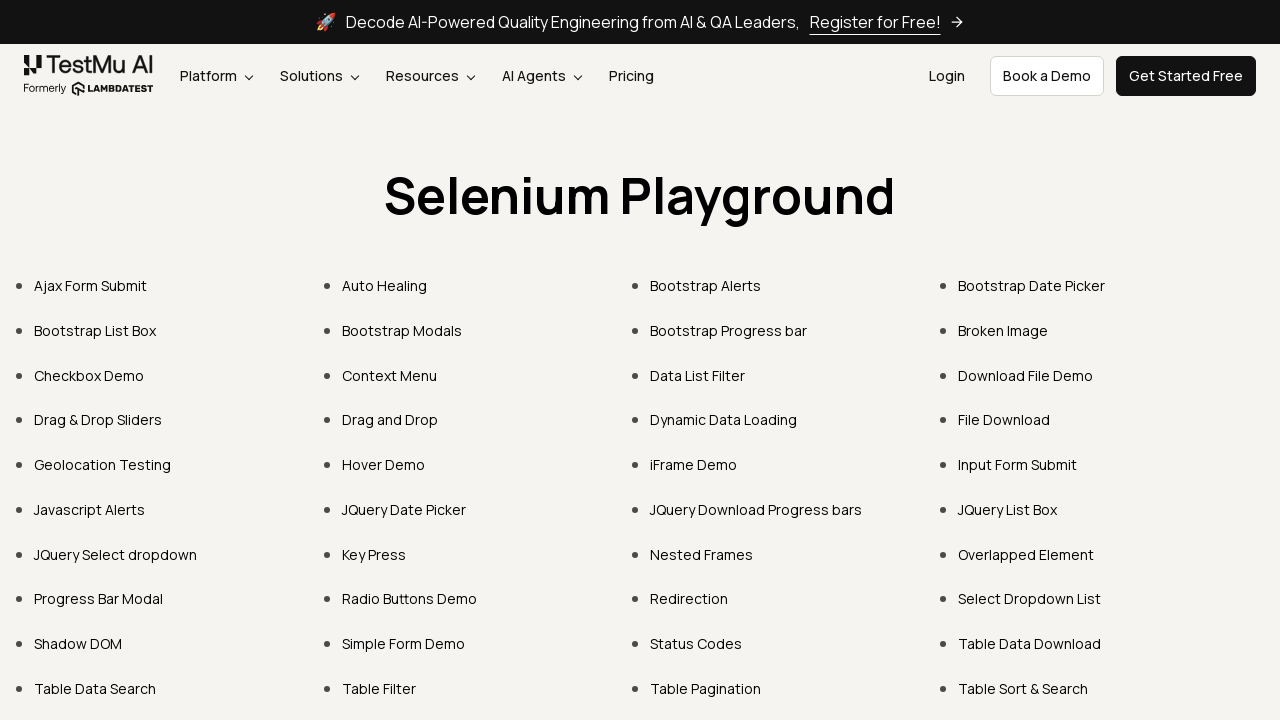

Clicked on 'Drag & Drop Sliders' link at (98, 420) on a:has-text('Drag & Drop Sliders')
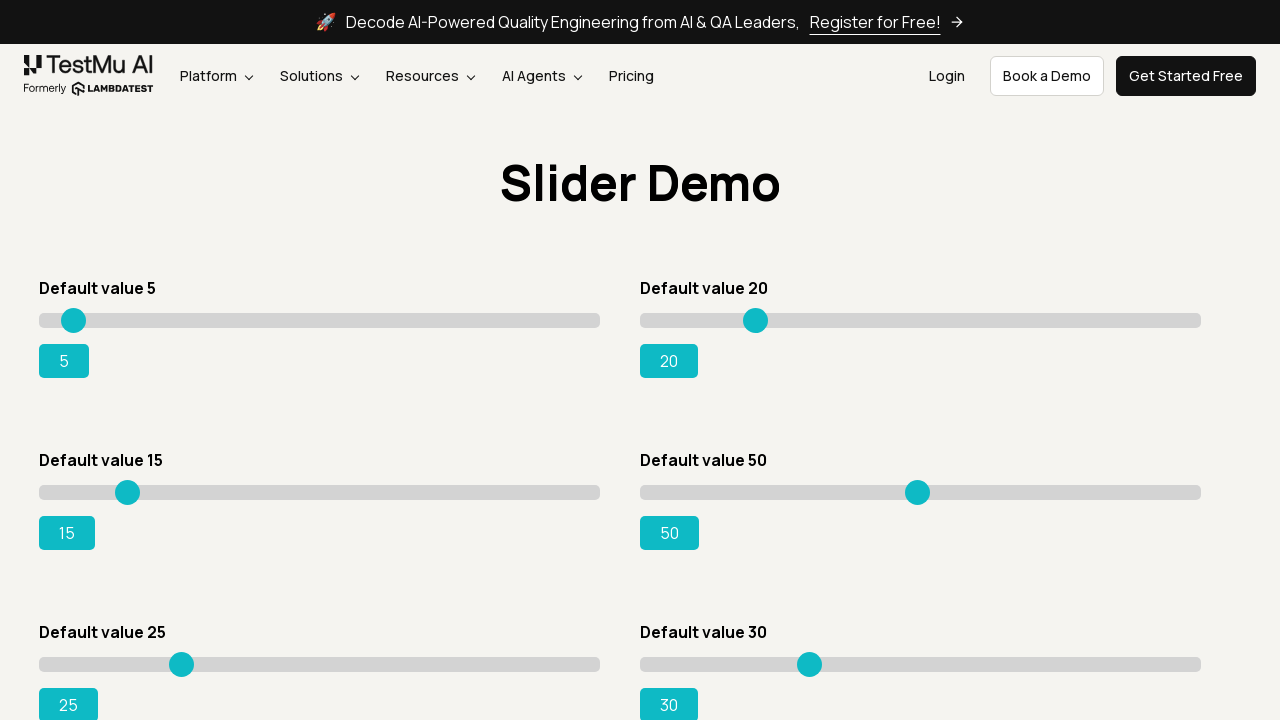

Slider page loaded with default value 15 visible
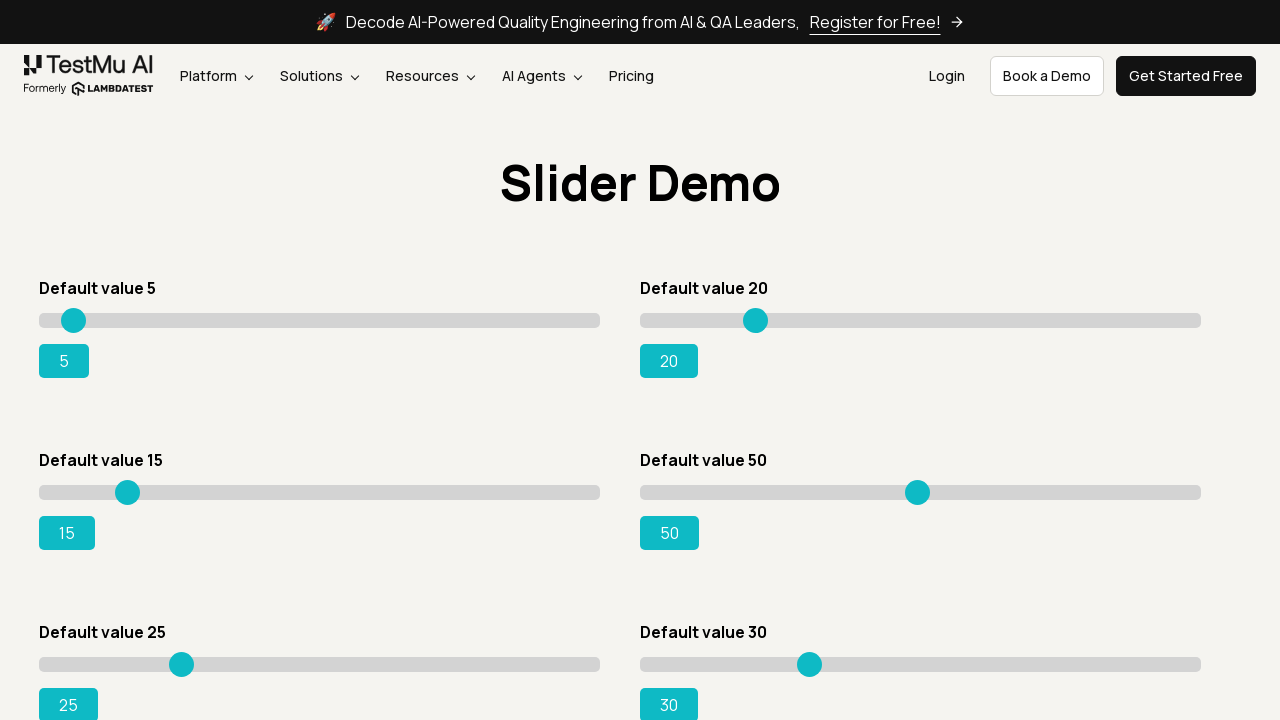

Located slider input element
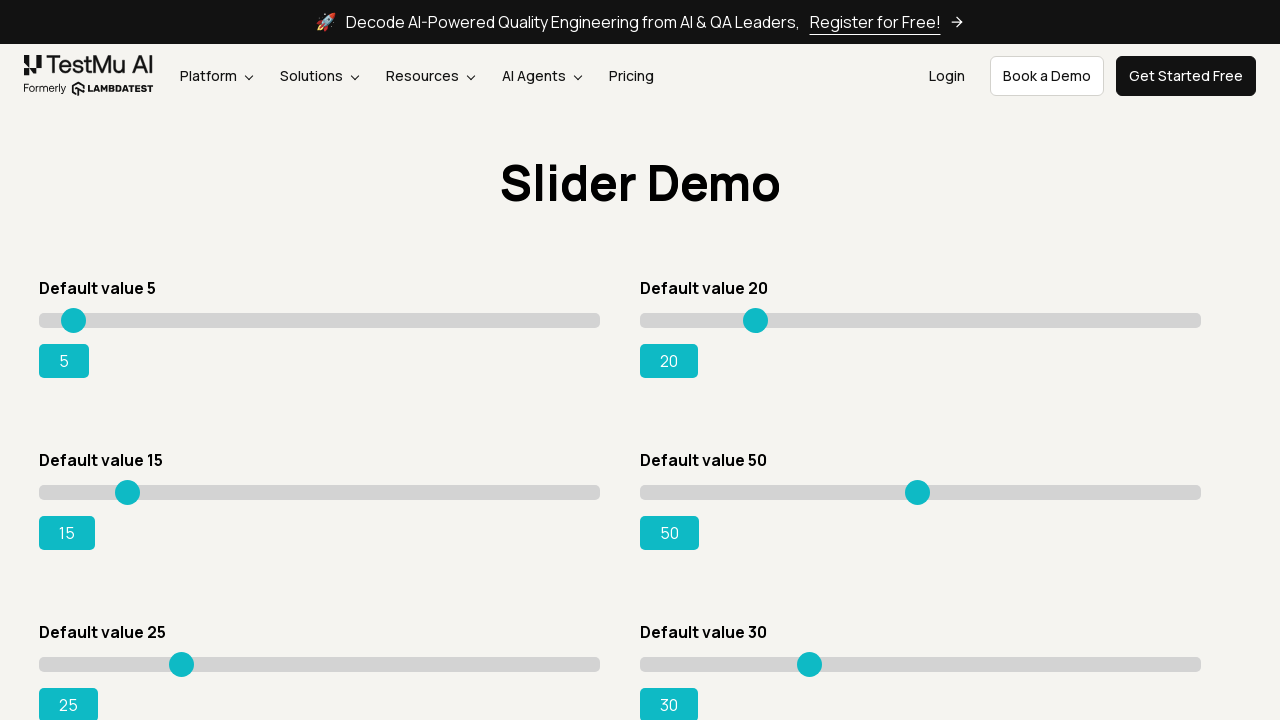

Retrieved bounding box of slider element
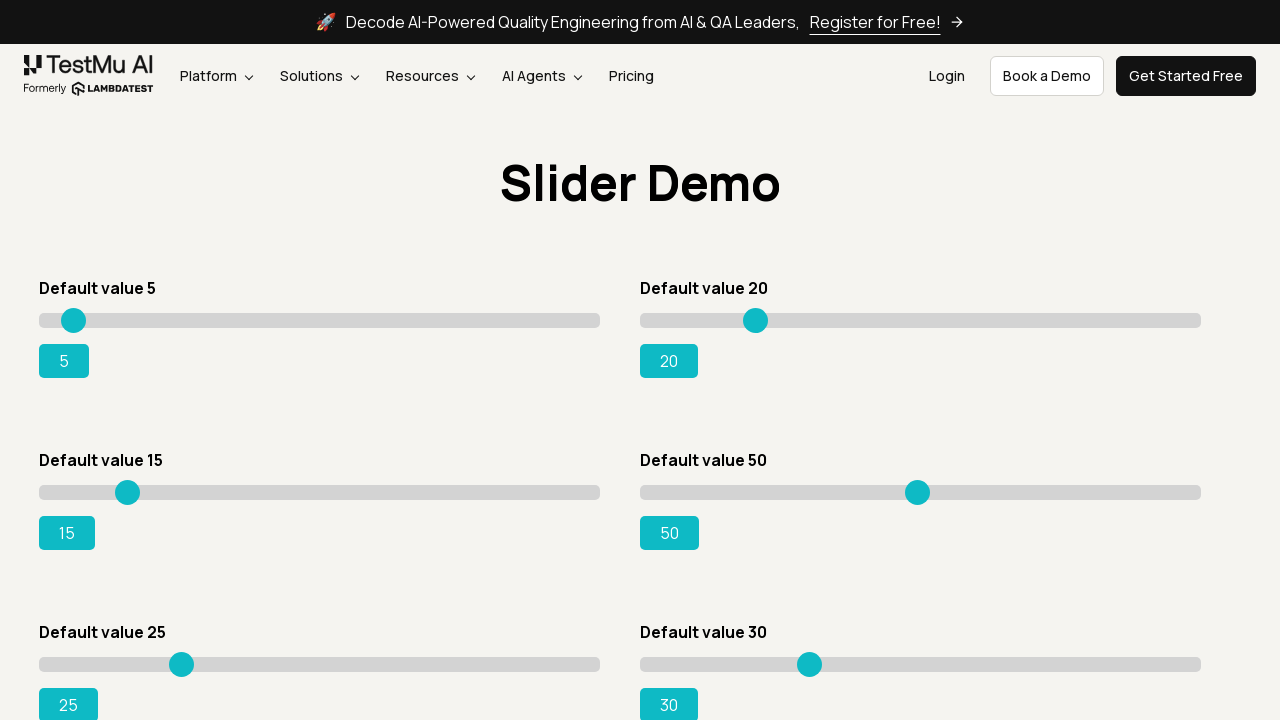

Calculated drag distance: 38% of slider width
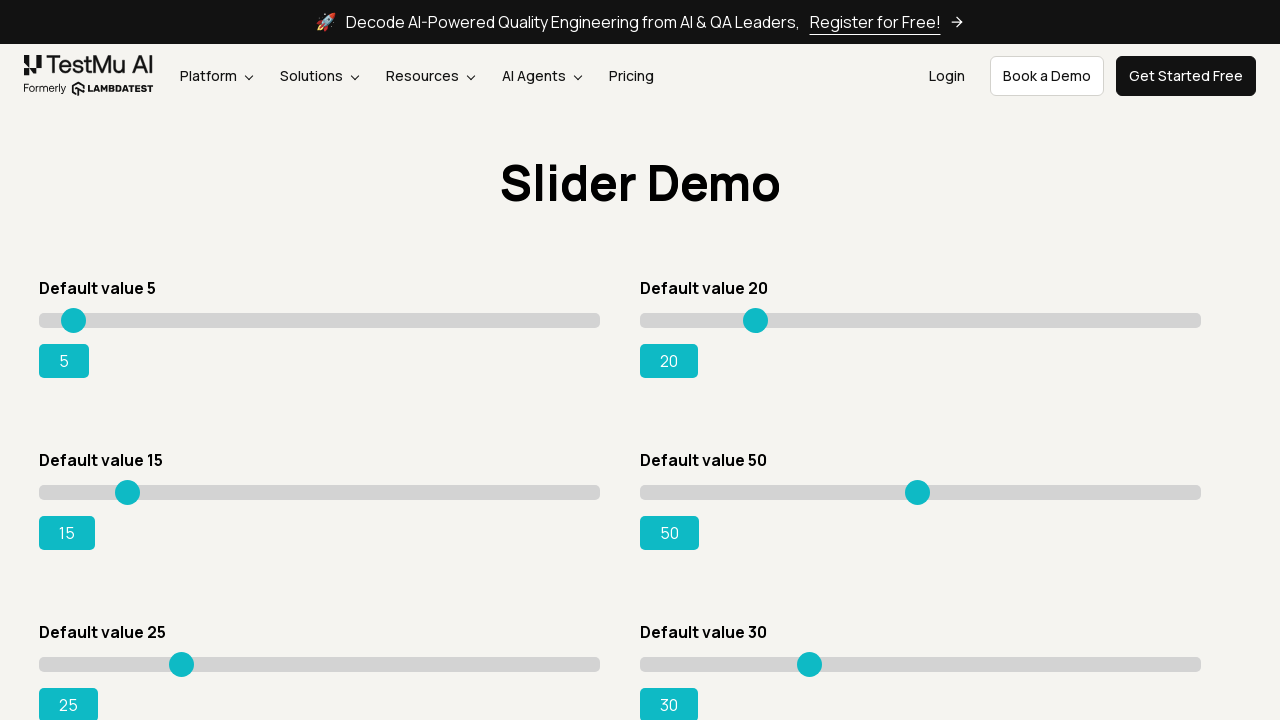

Hovered over slider element at (320, 492) on xpath=//h4[contains(text(),' Default value 15')]/parent::div//input
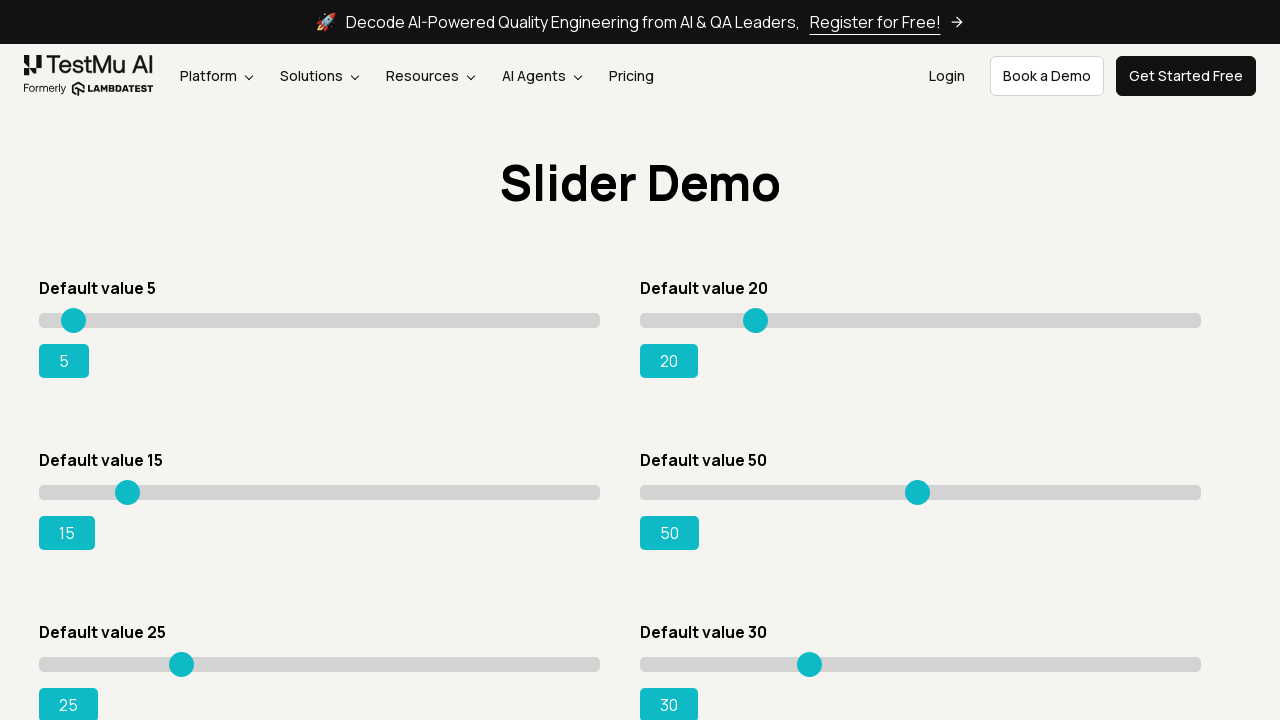

Pressed down mouse button on slider at (320, 492)
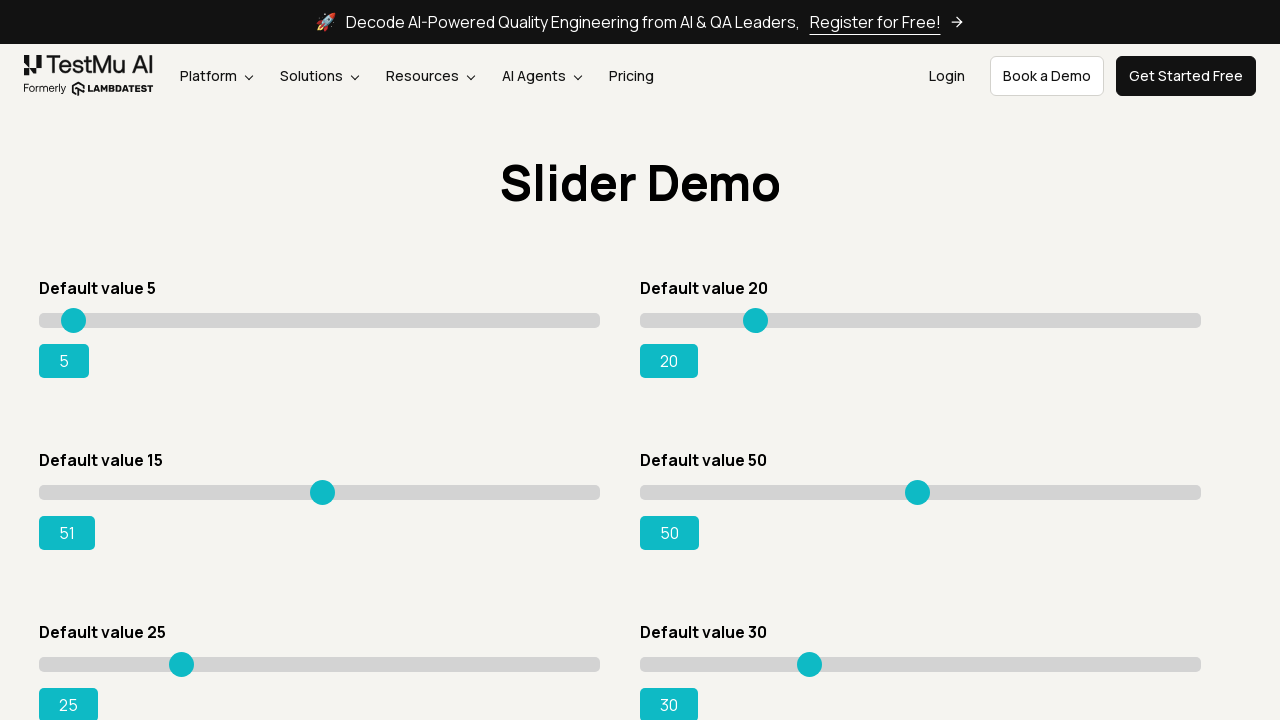

Moved mouse to new position on slider (38% to the right) at (532, 492)
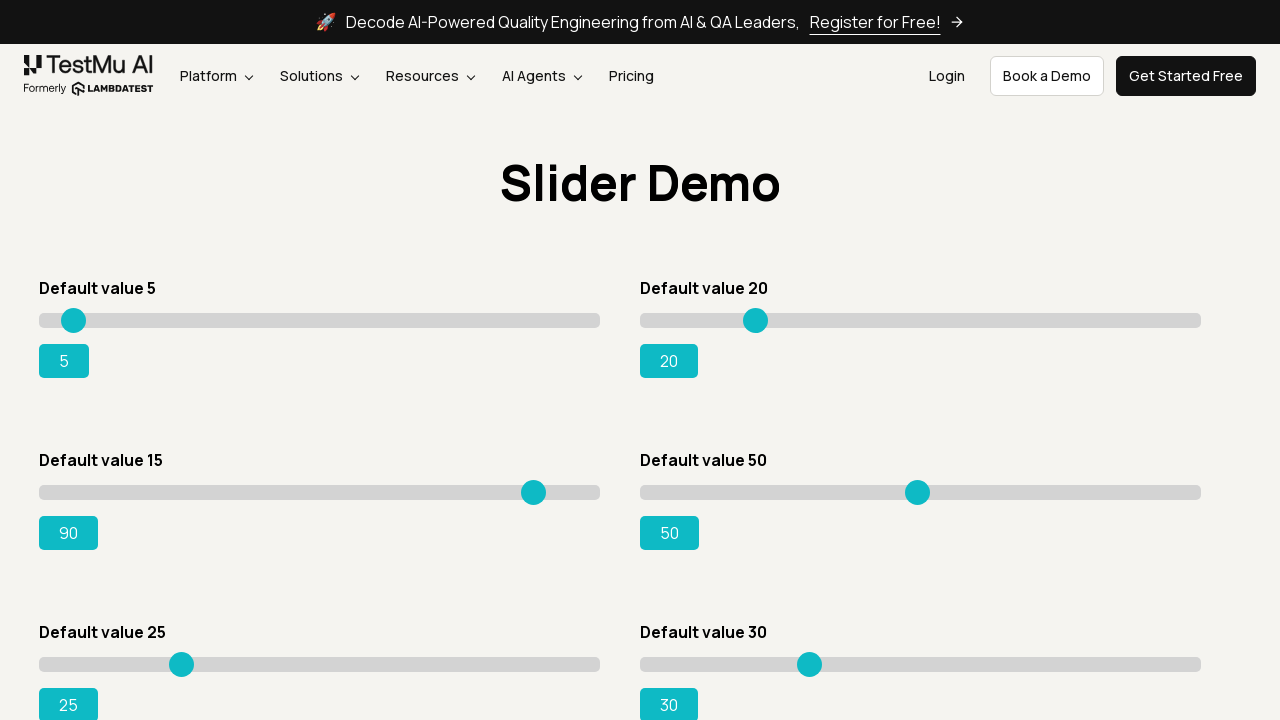

Released mouse button to complete slider drag at (532, 492)
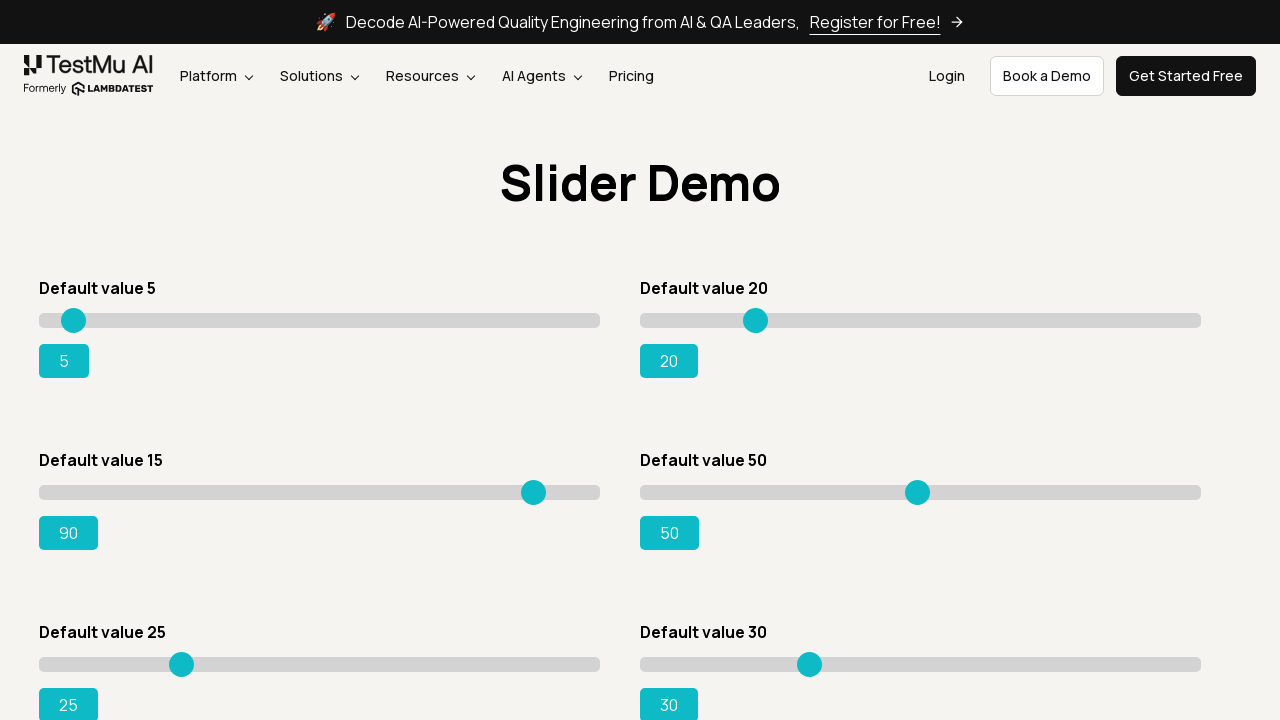

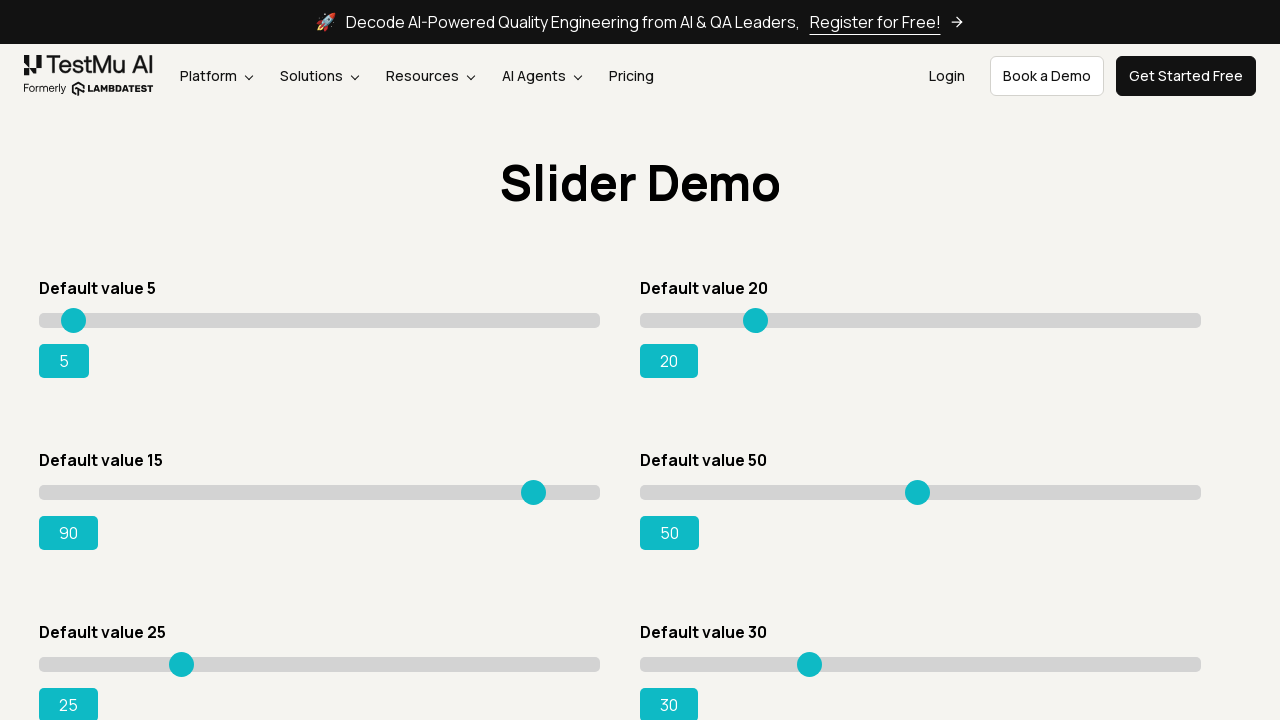